Tests dynamic loading using a custom wait condition to check for text visibility

Starting URL: https://the-internet.herokuapp.com/dynamic_loading/2

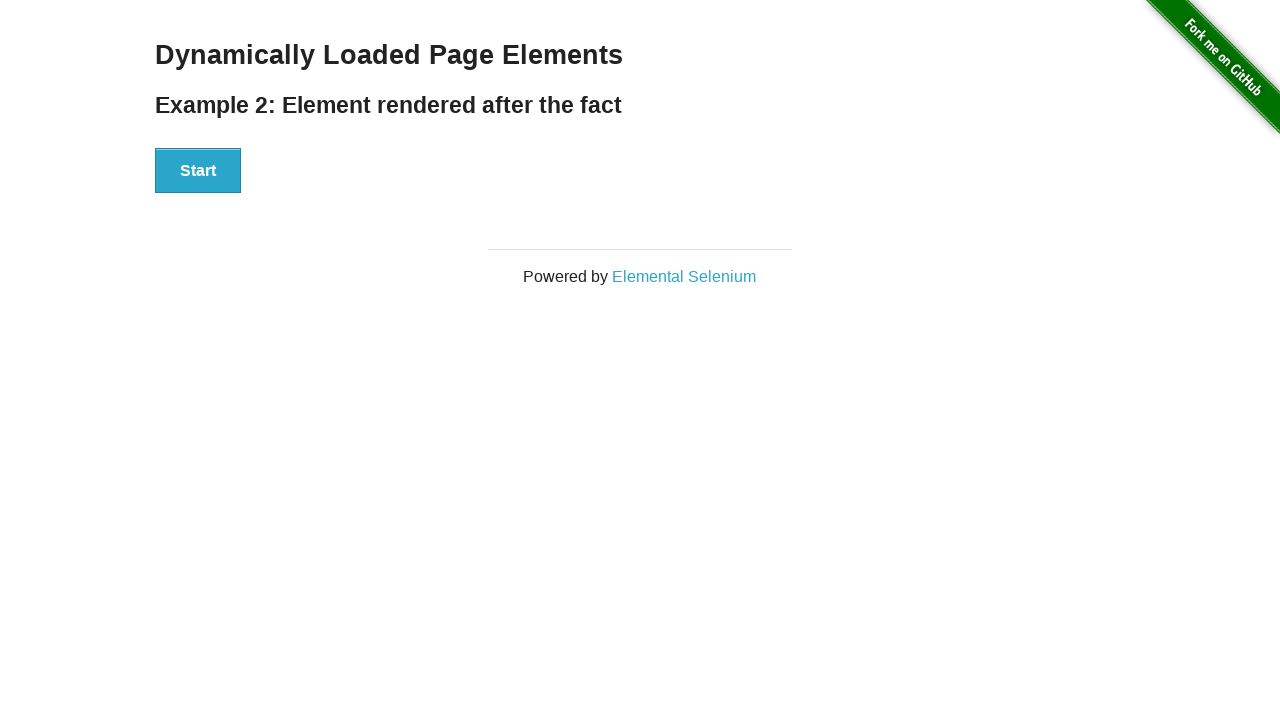

Clicked the Start button to initiate dynamic loading at (198, 171) on #start button
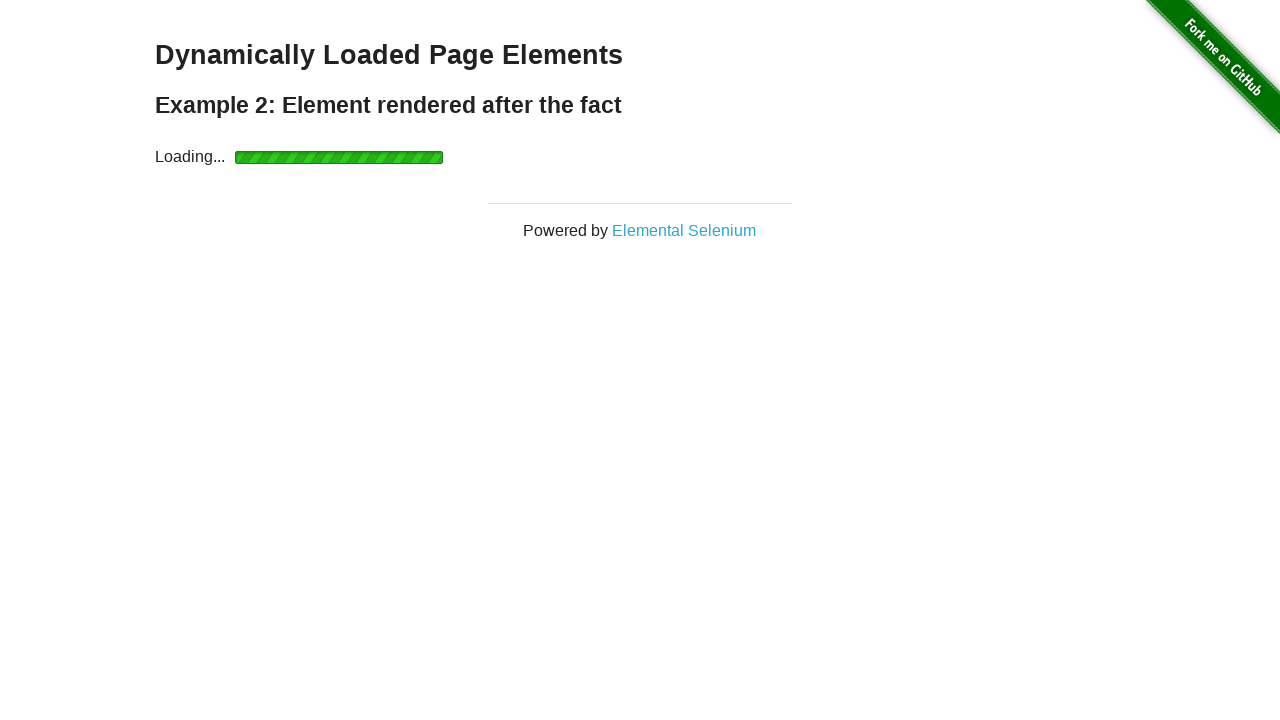

Waited for dynamic content to load using custom visibility condition
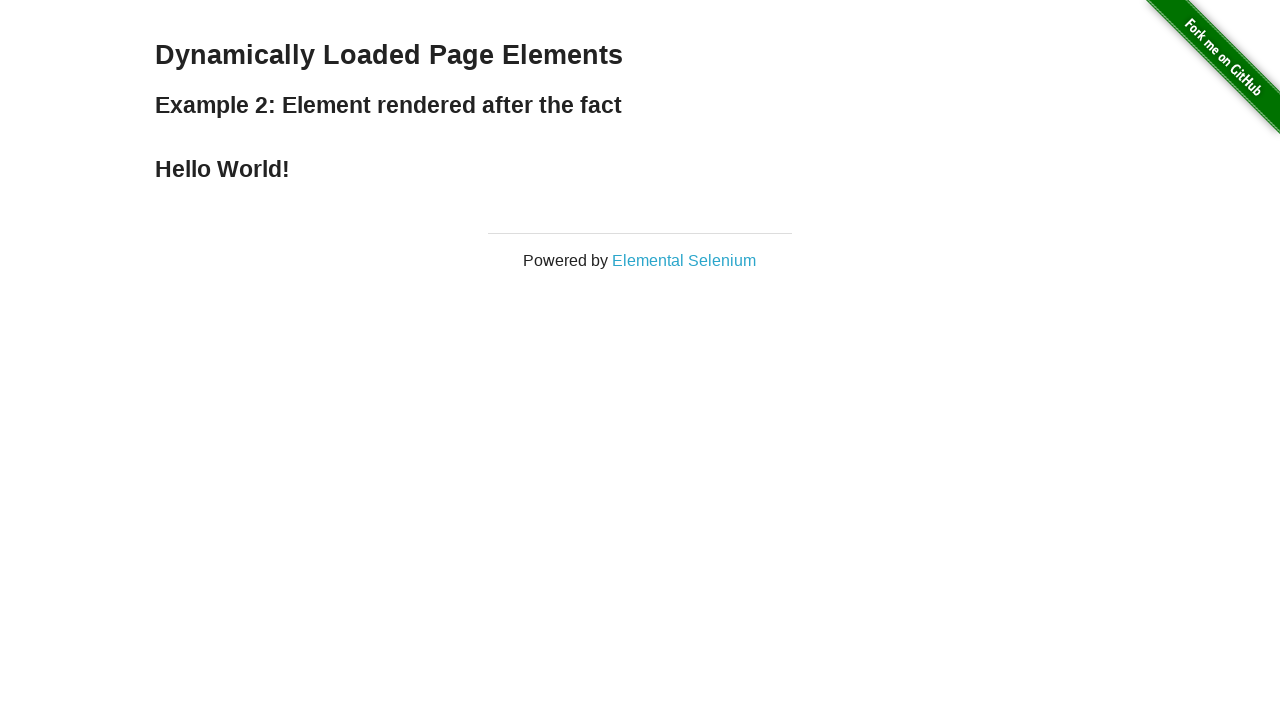

Verified that the loaded text content is 'Hello World!'
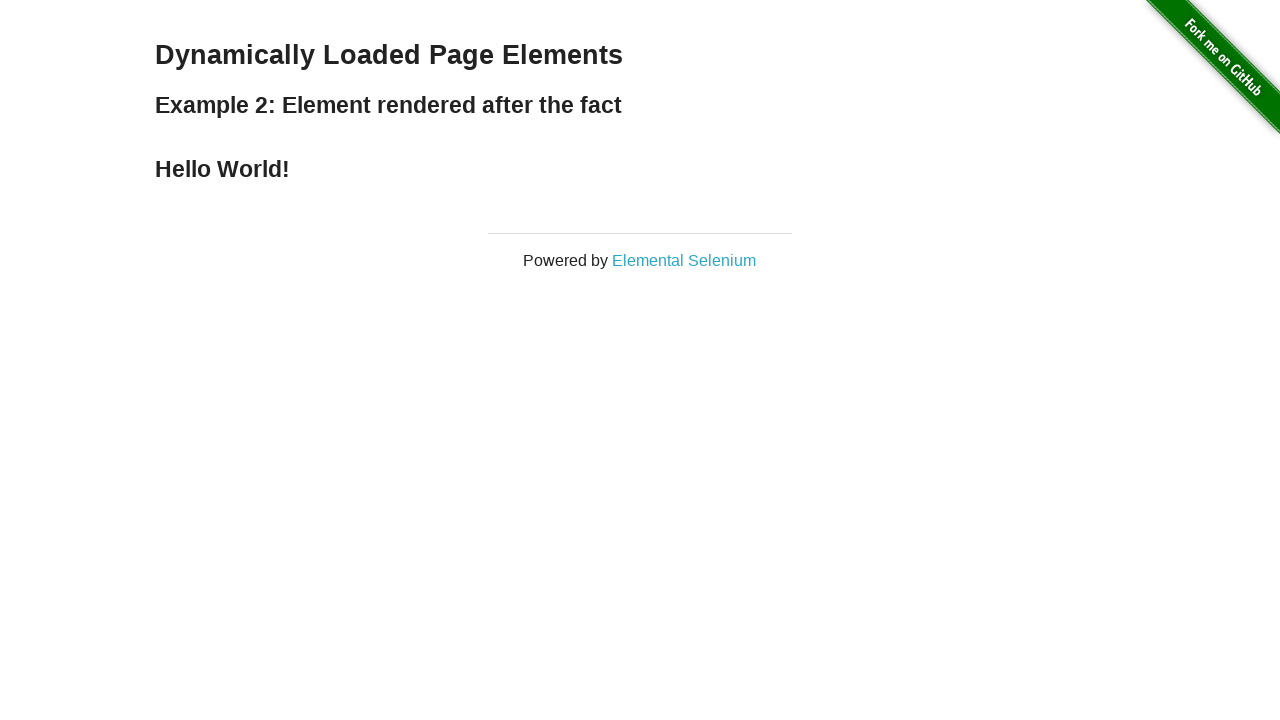

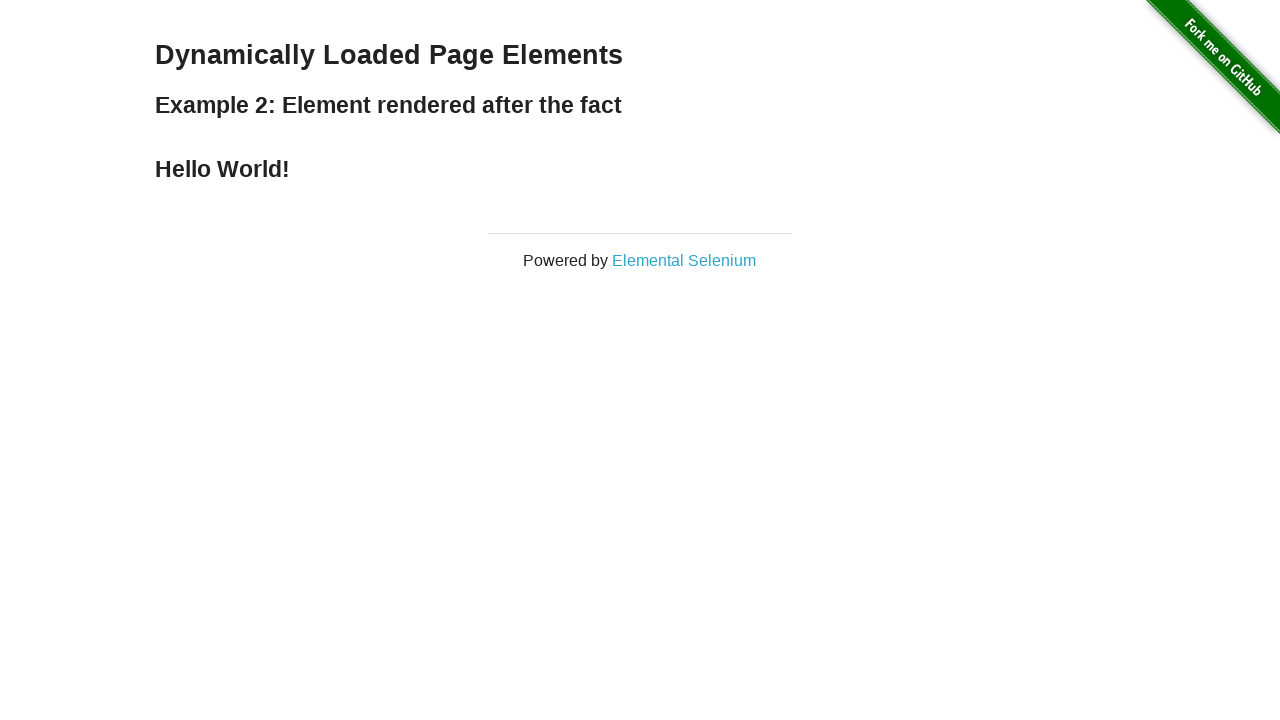